Tests dynamic element addition and removal by clicking Add Element button, verifying Delete button appears, then clicking Delete to remove it

Starting URL: https://practice.cydeo.com/add_remove_elements/

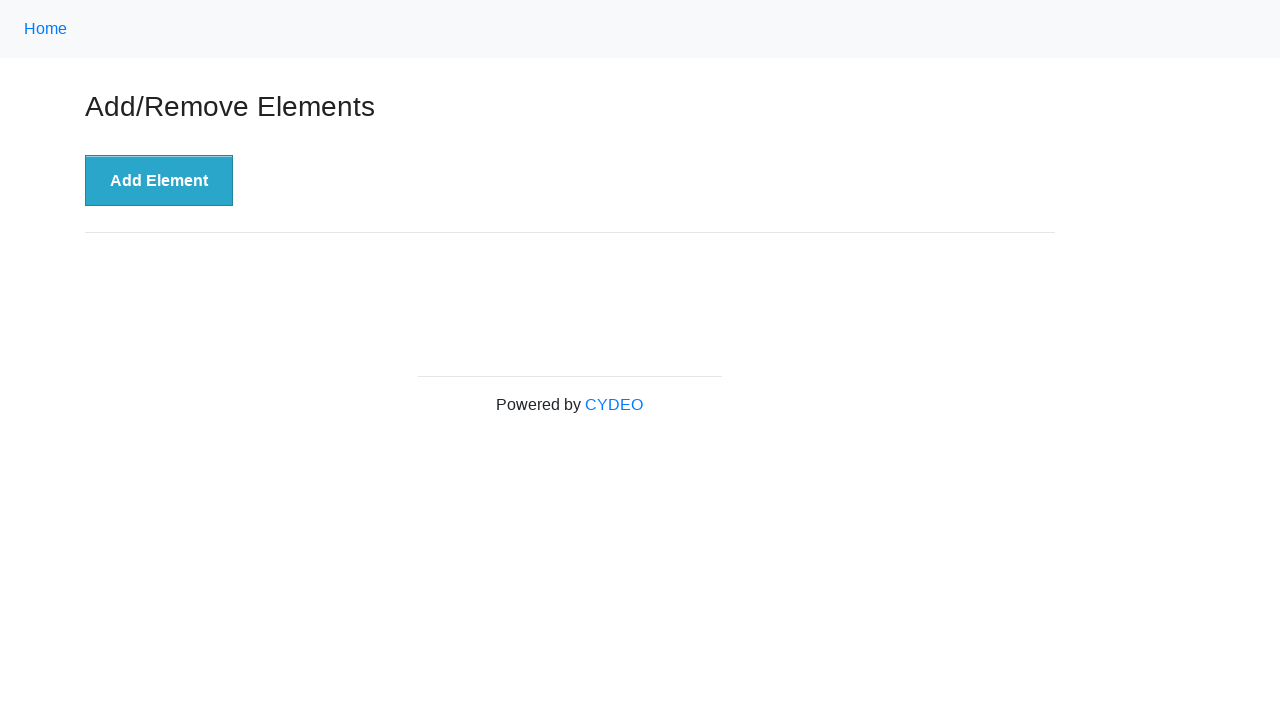

Clicked Add Element button to dynamically add a new element at (159, 181) on xpath=//button[@onclick='addElement()']
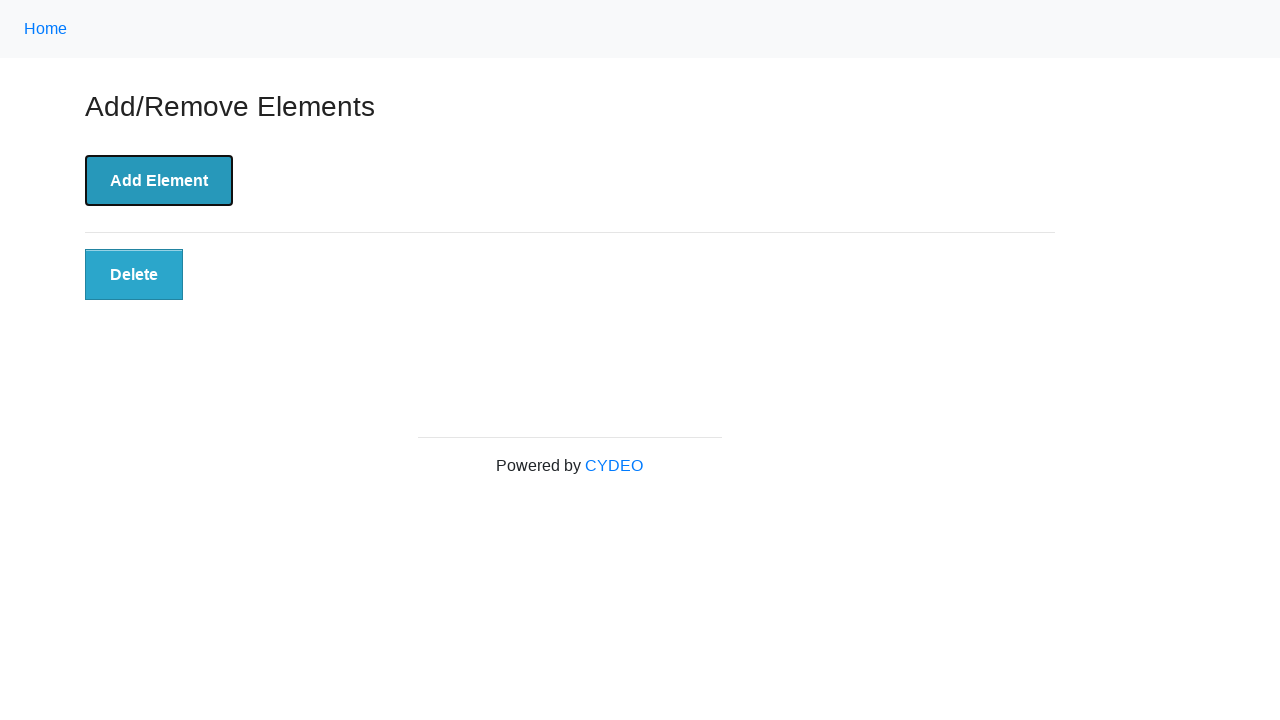

Delete button appeared after adding element
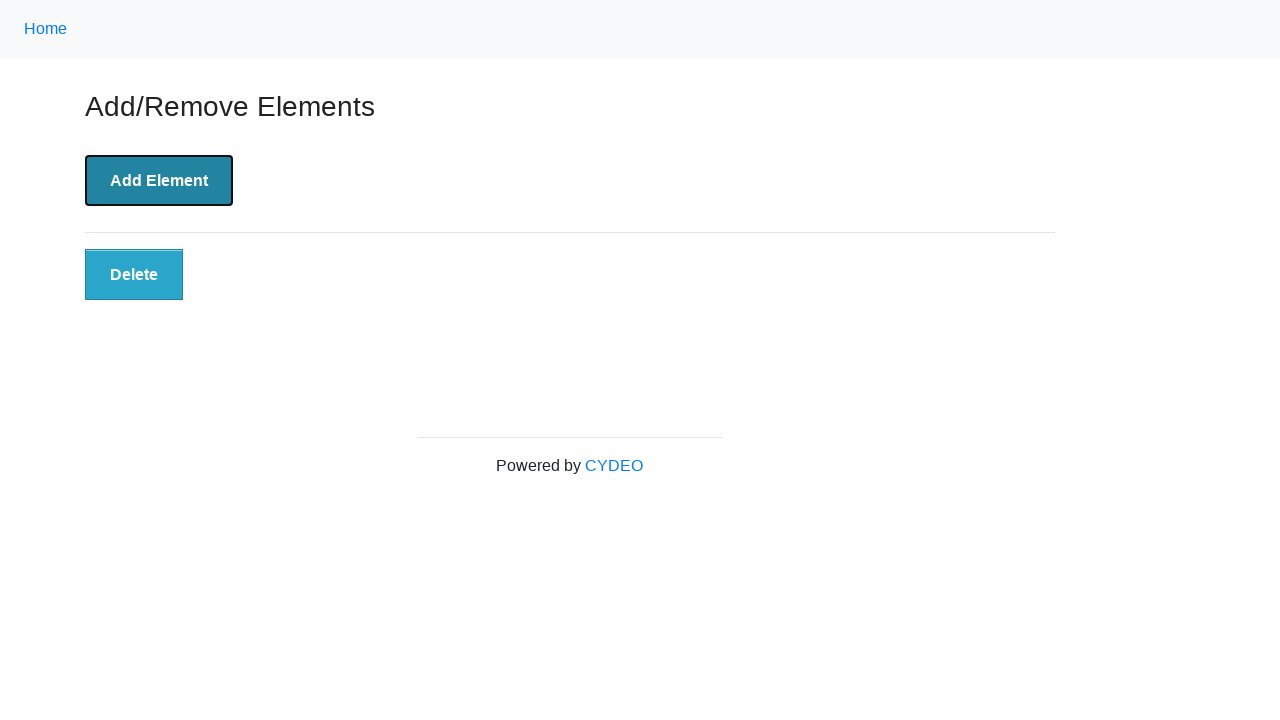

Clicked Delete button to remove the dynamically added element at (134, 275) on xpath=//button[@onclick='deleteElement()']
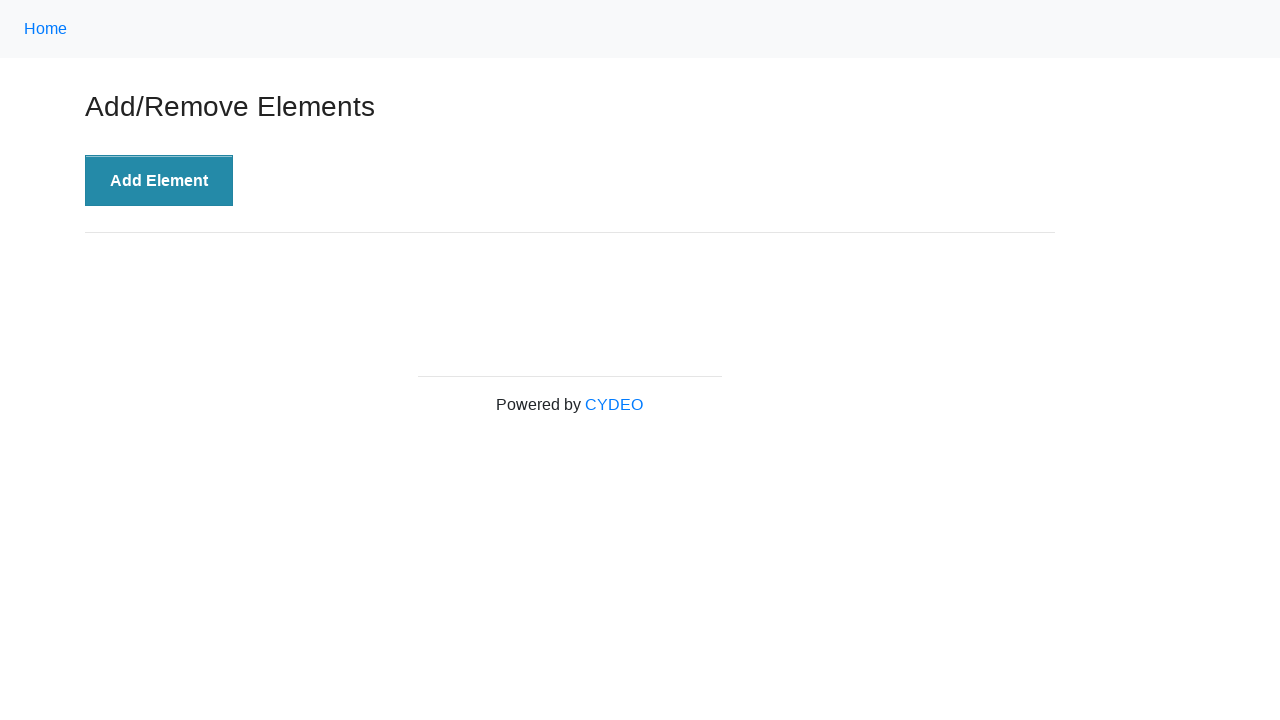

Verified Delete button was detached from DOM after removal
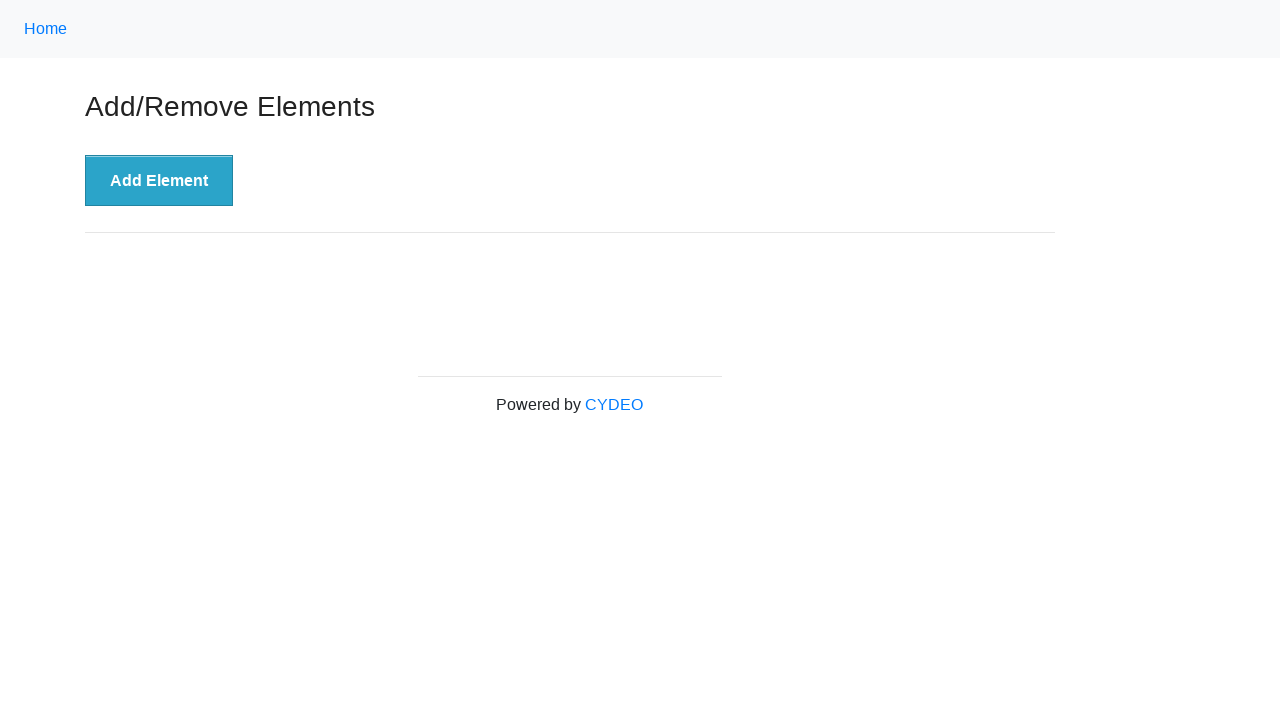

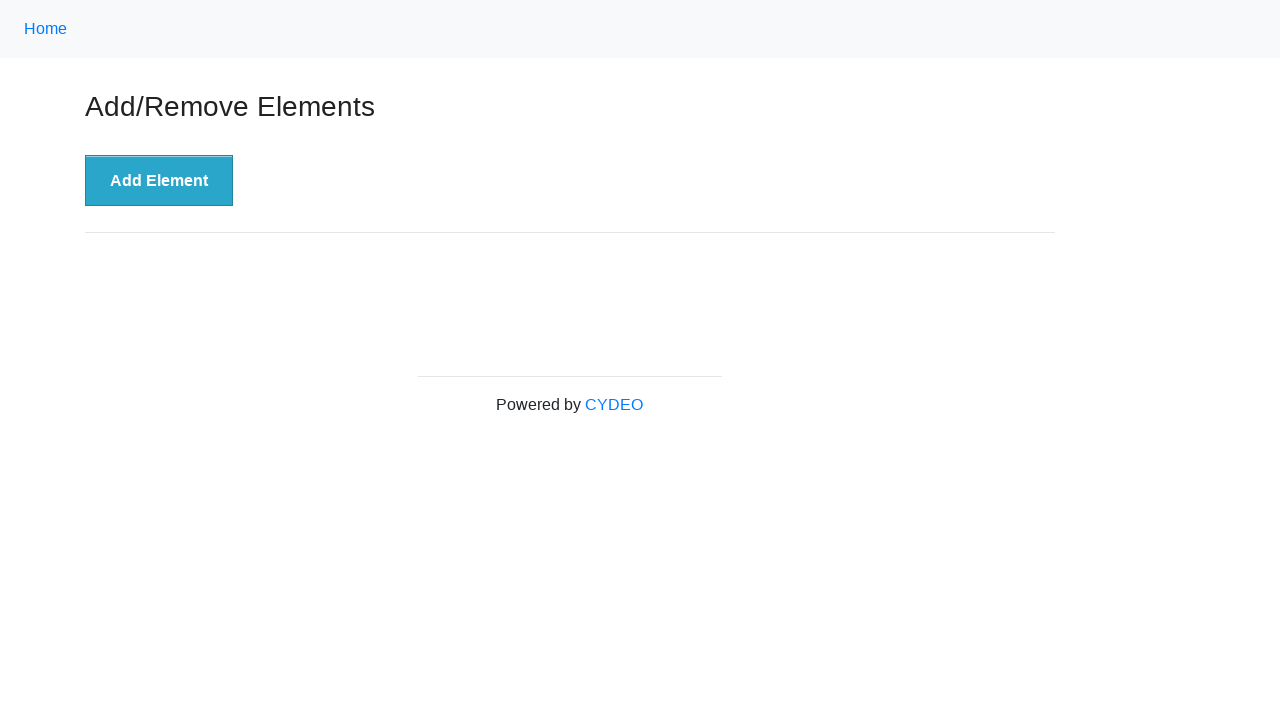